Tests JavaScript scroll functionality by scrolling down to a "CYDEO" link at the bottom of a large page, then scrolling back up to the "Home" link at the top.

Starting URL: https://practice.cydeo.com/large

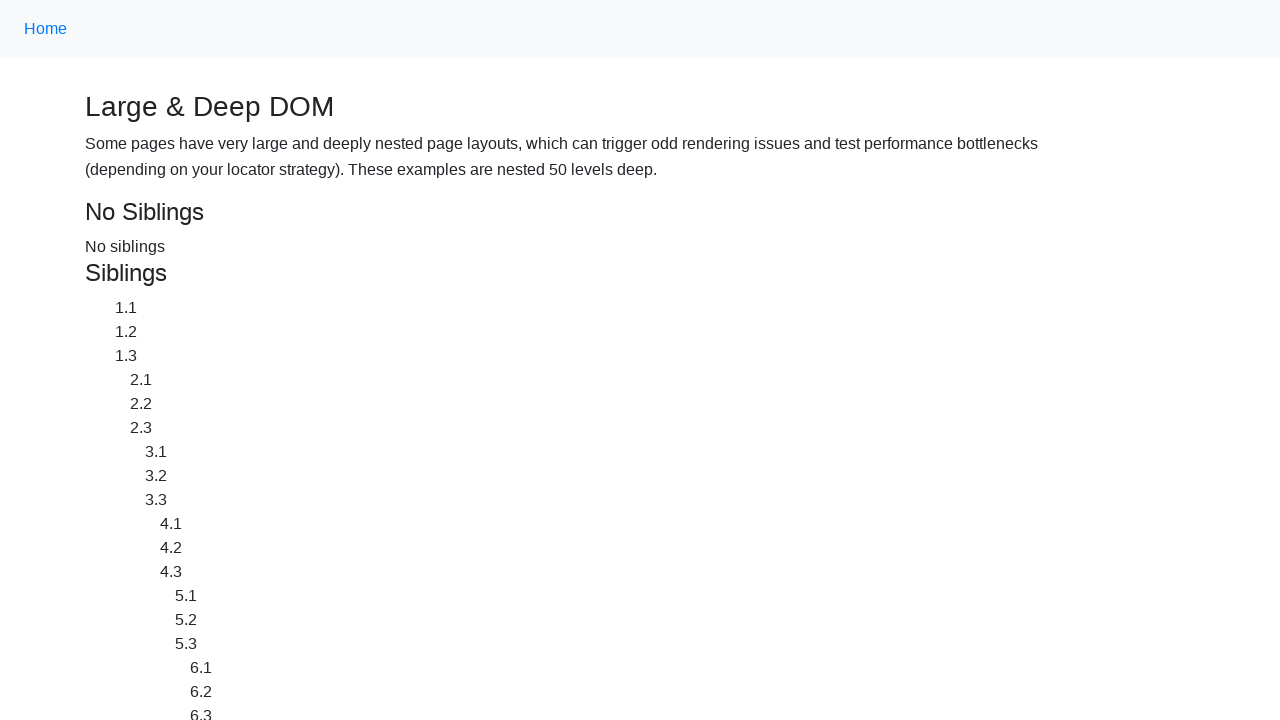

Located CYDEO link at bottom of page
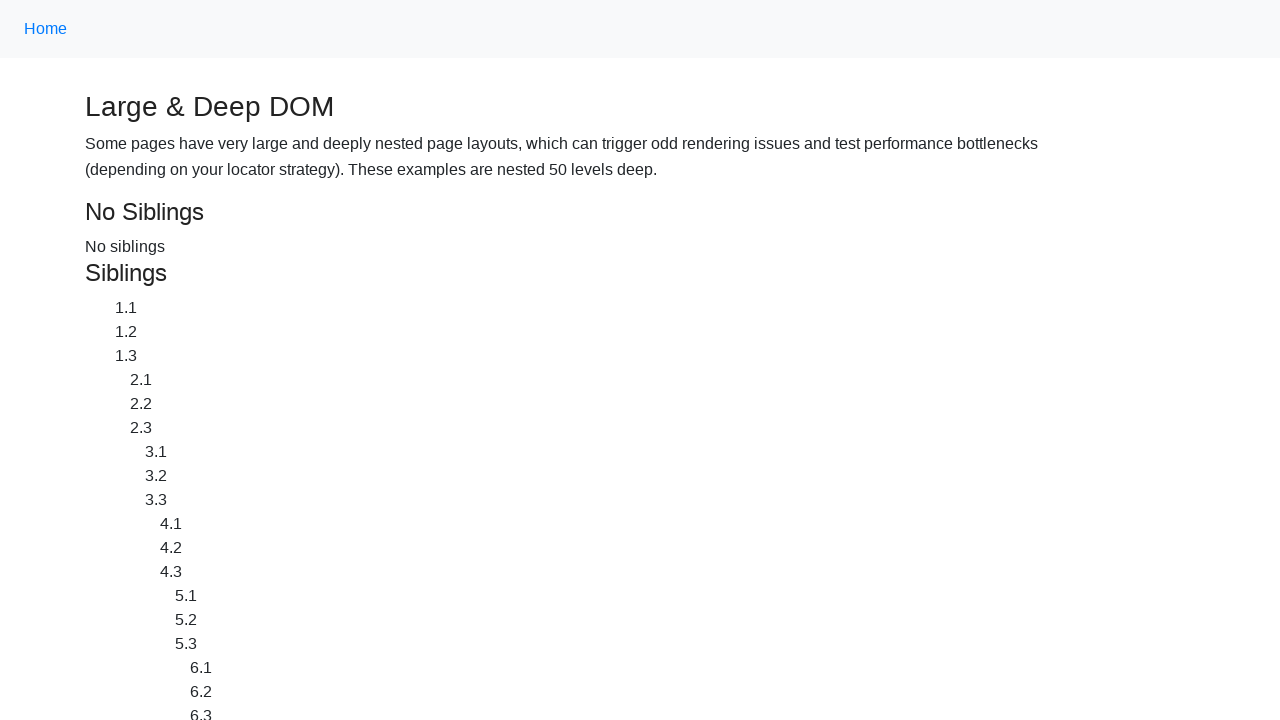

Located Home link at top of page
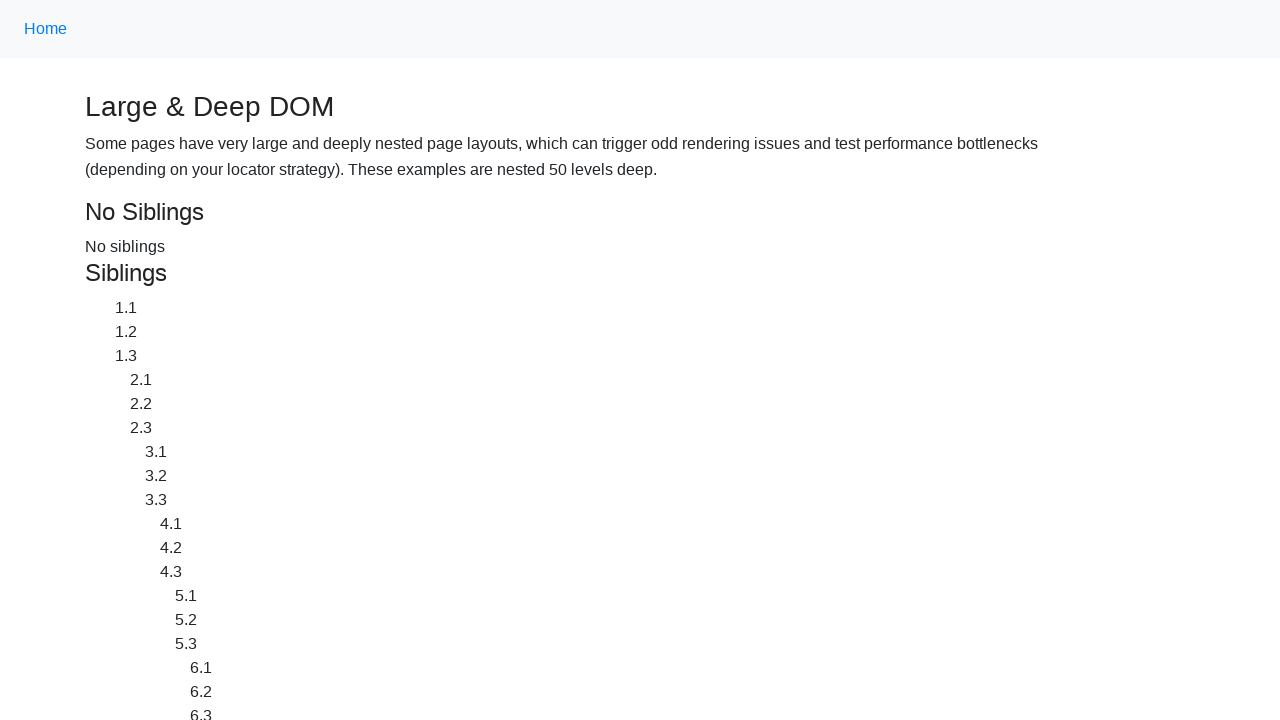

Scrolled down to CYDEO link
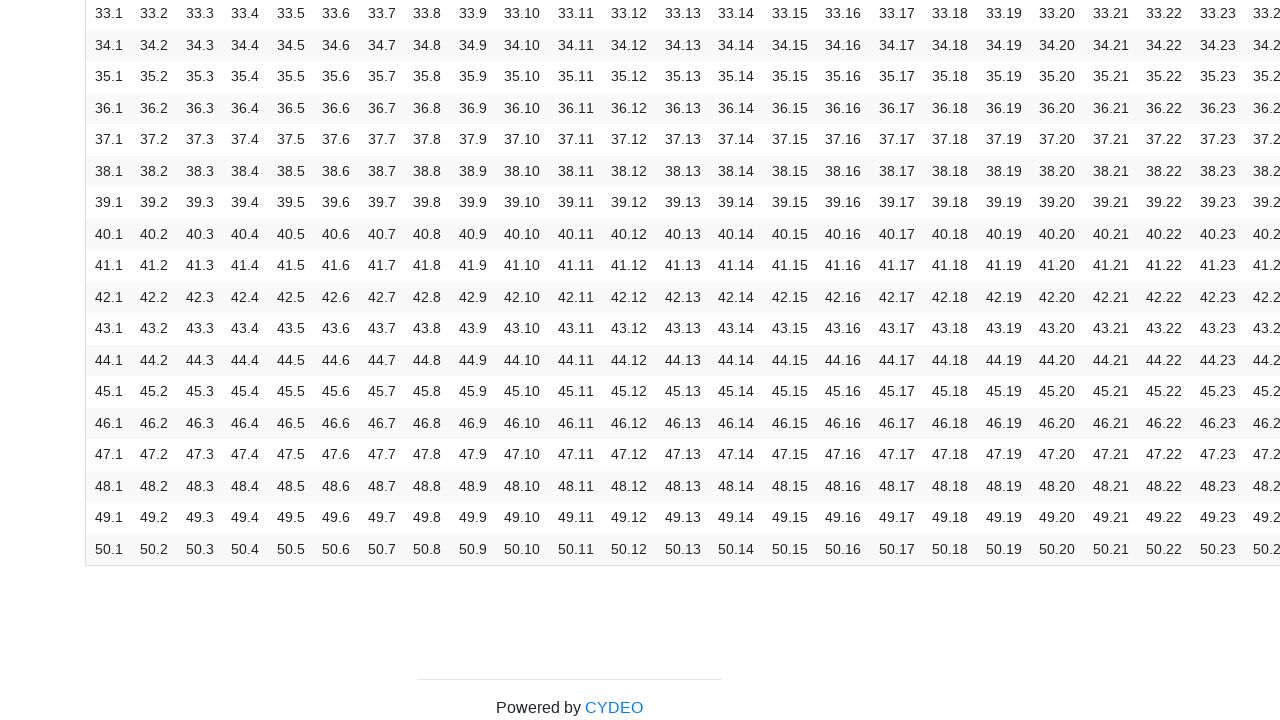

Waited 2 seconds to observe scroll to CYDEO link
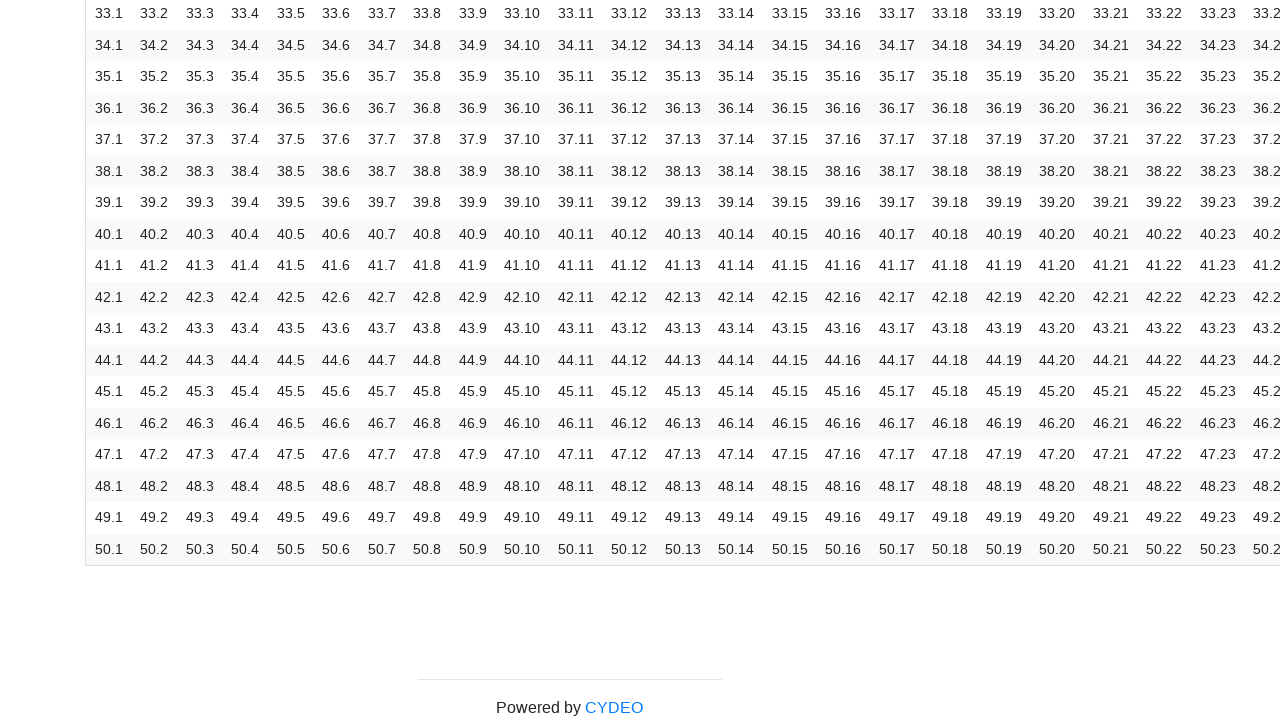

Scrolled back up to Home link
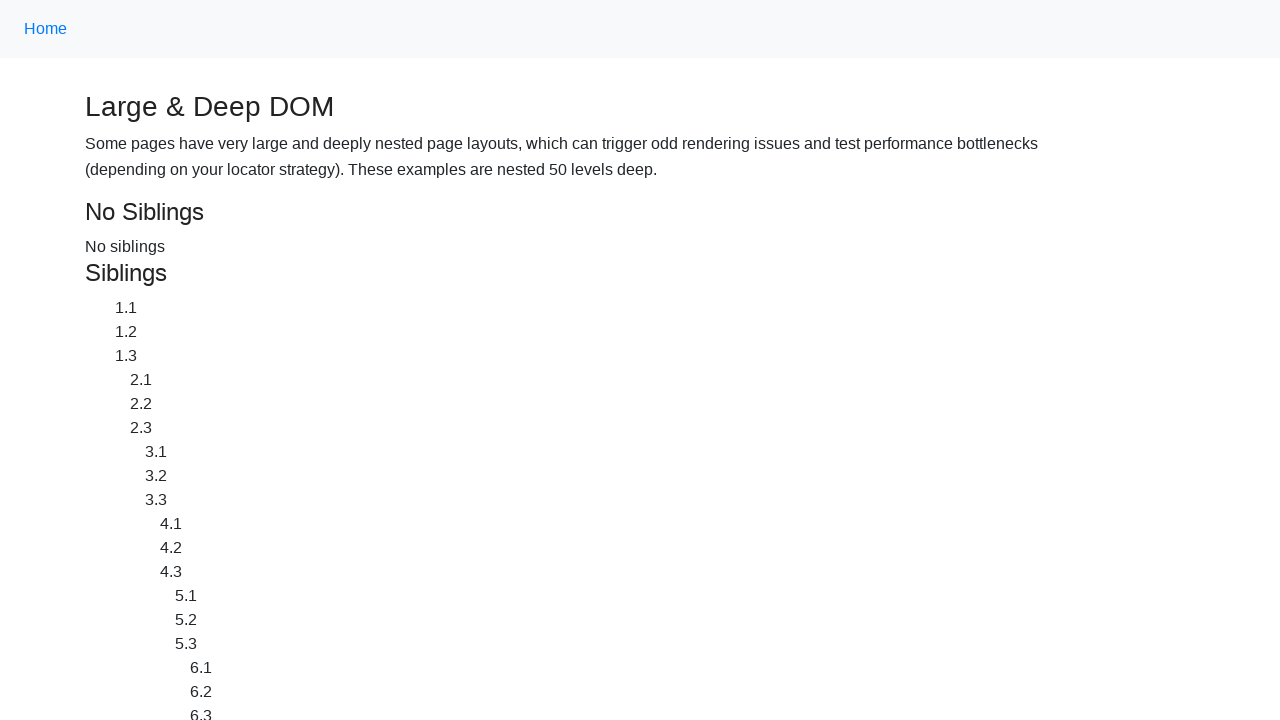

Waited 2 seconds to observe scroll back to Home link
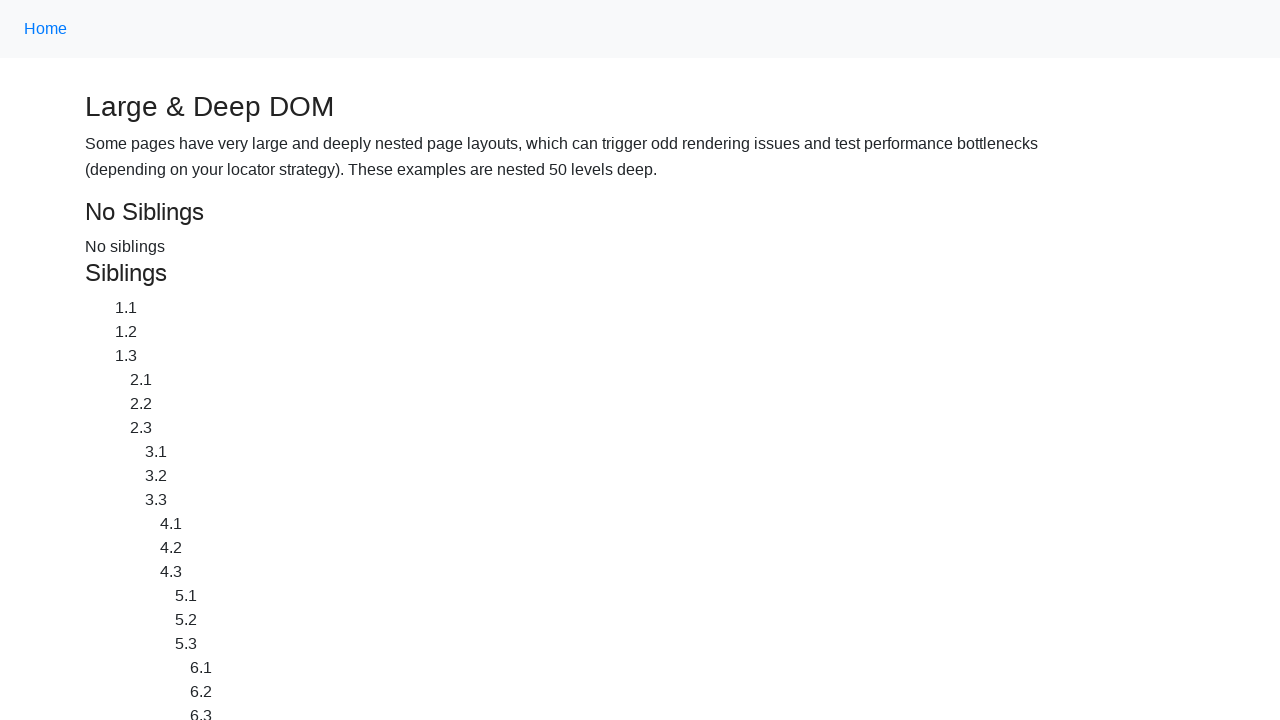

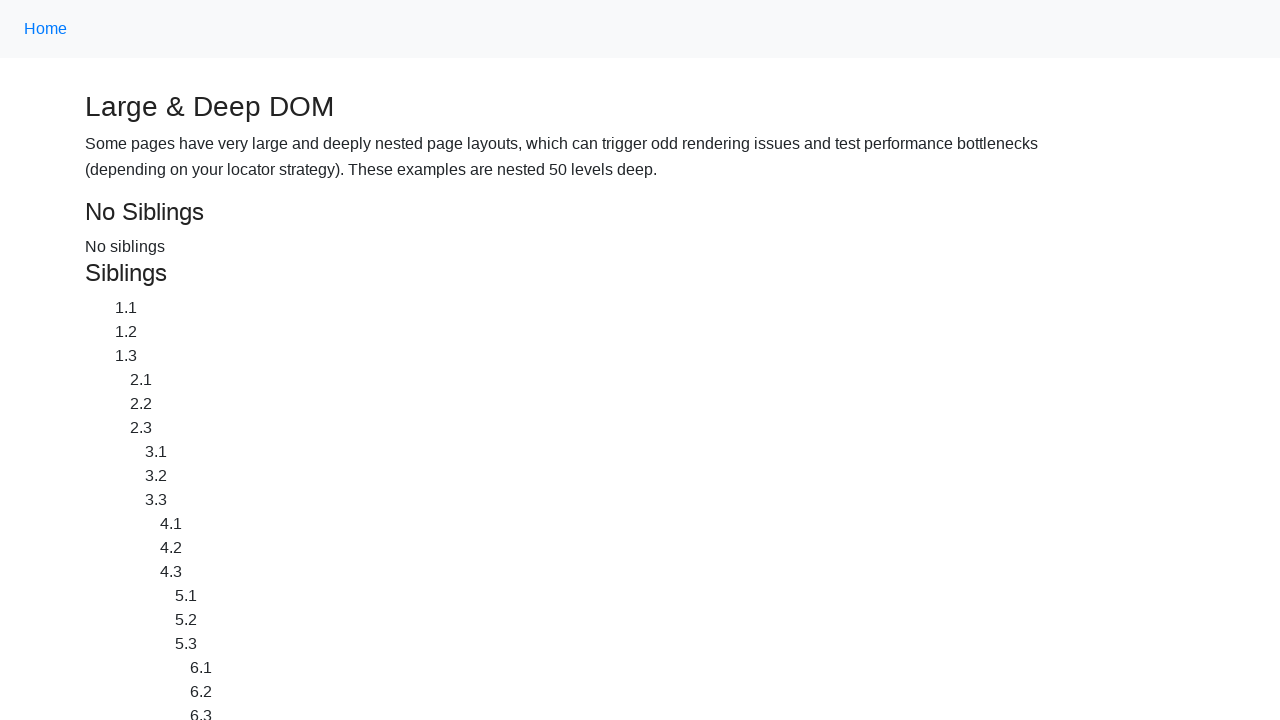